Fills only the current address field with special characters and submits

Starting URL: https://demoqa.com/text-box

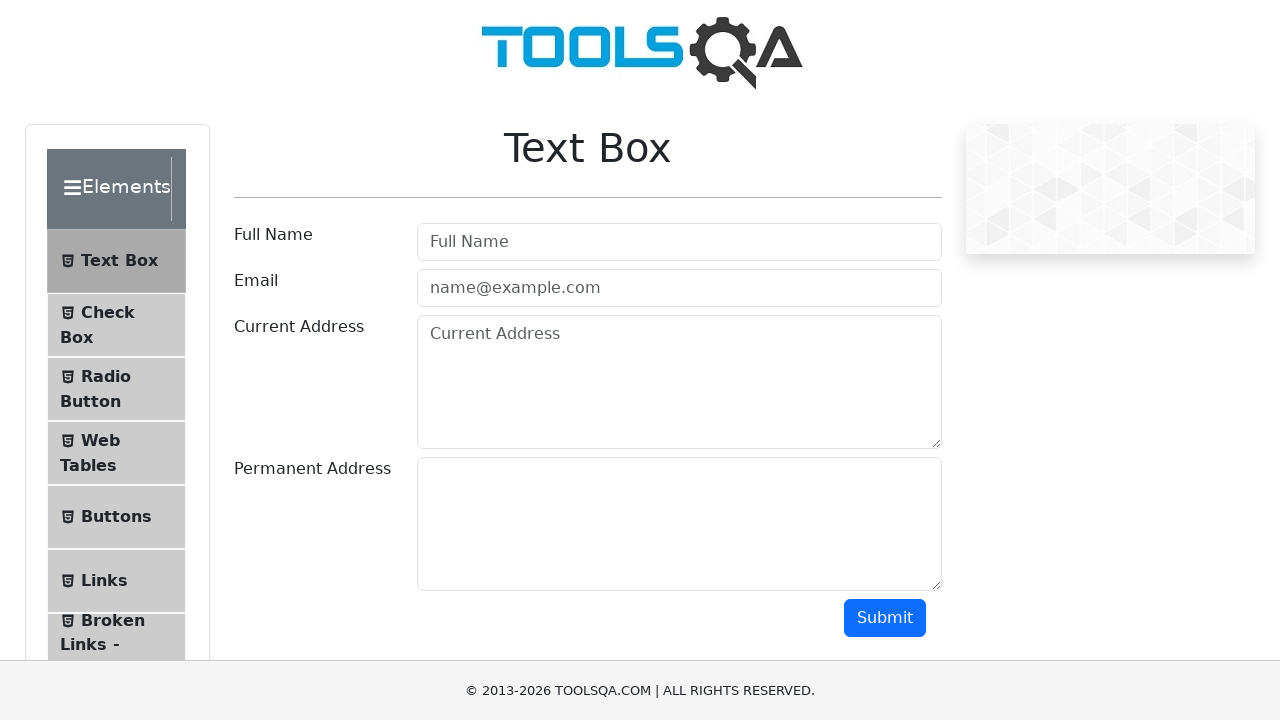

Filled current address field with special characters: `'False | or And /****/ \'\''	ab on #currentAddress
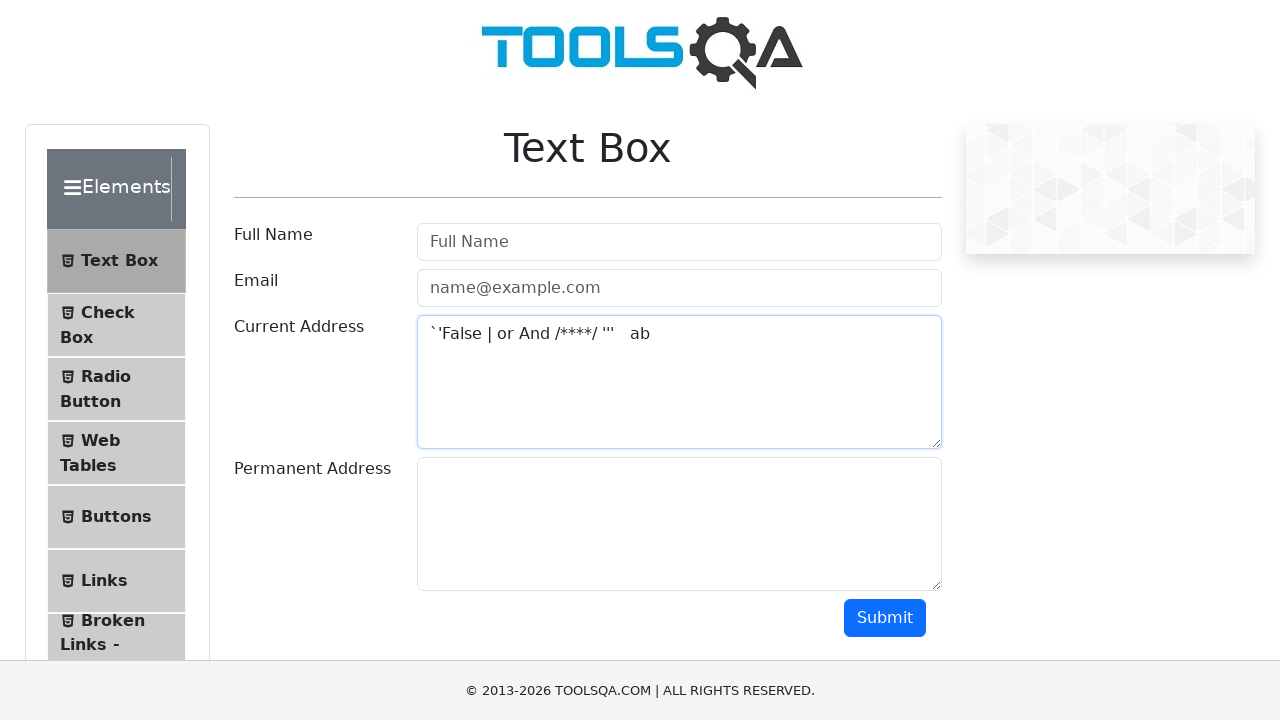

Clicked submit button to submit the form at (885, 618) on #submit
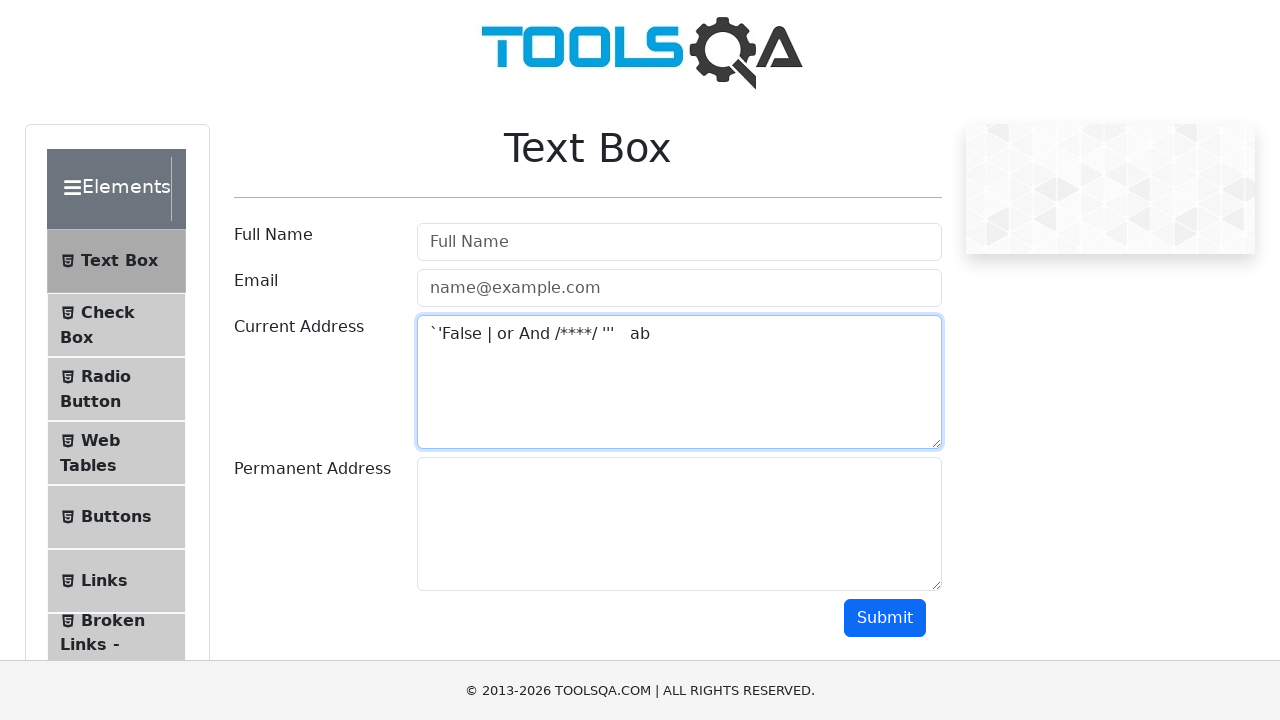

Waited for current address result to appear
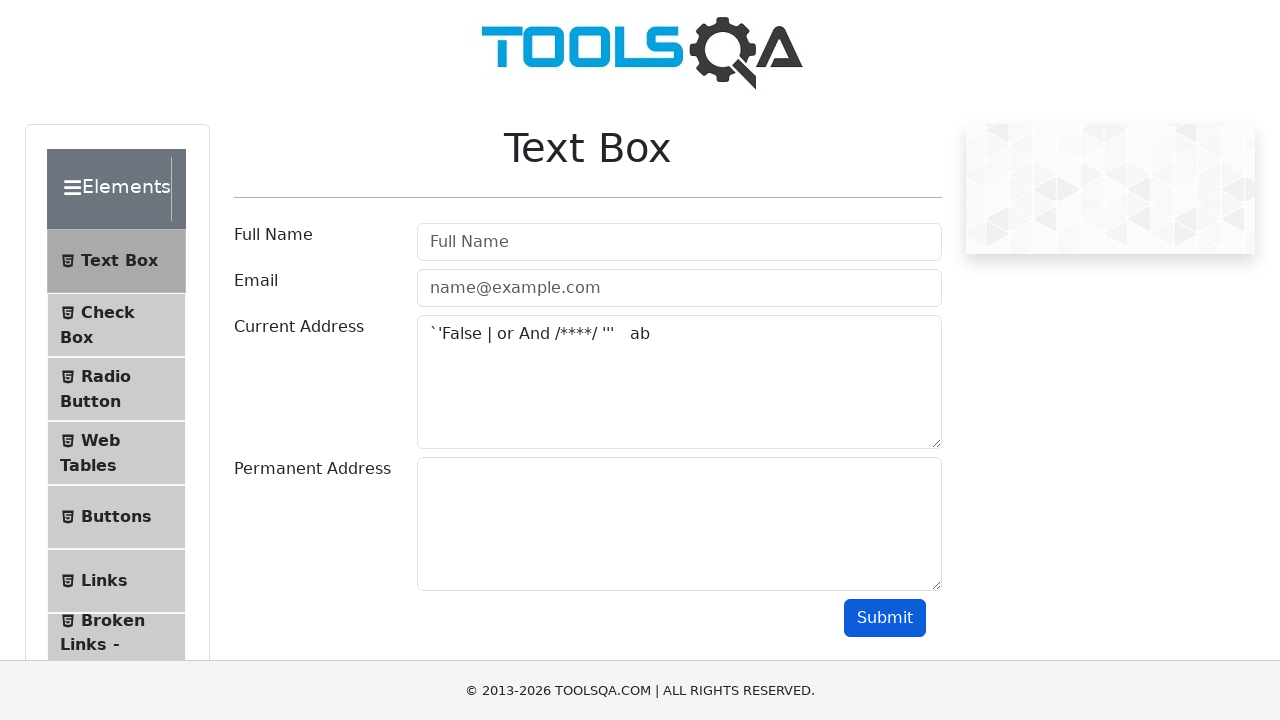

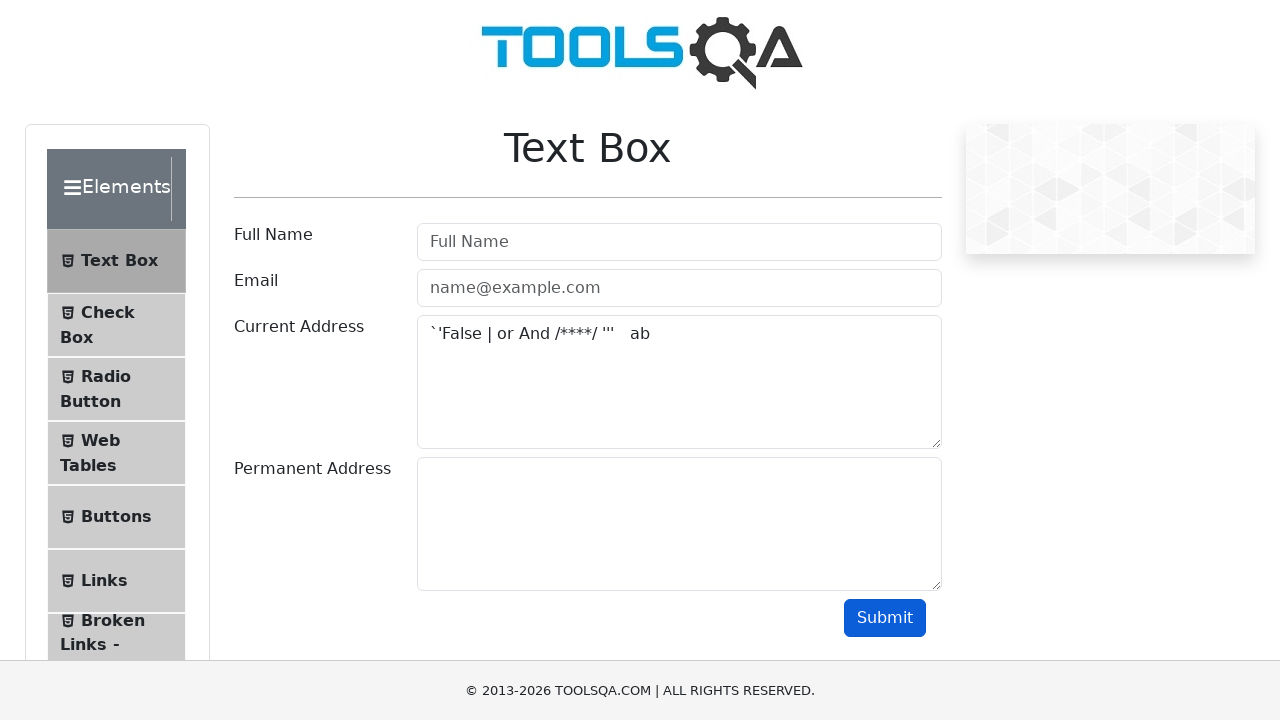